Tests form validation by entering an invalid email address and verifying the browser reports a validation error

Starting URL: https://letcode.in/forms

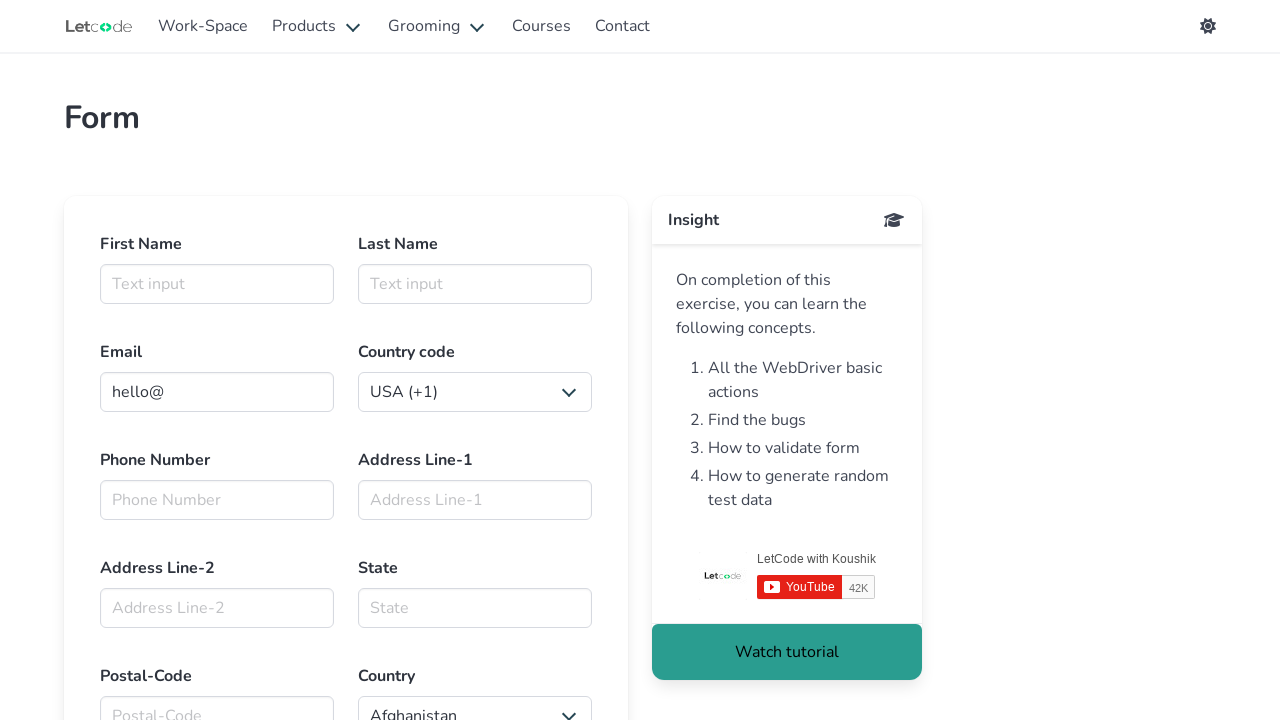

Filled email field with invalid format 'invalid-email-format' on input[type='email'], input[name='email'] >> nth=0
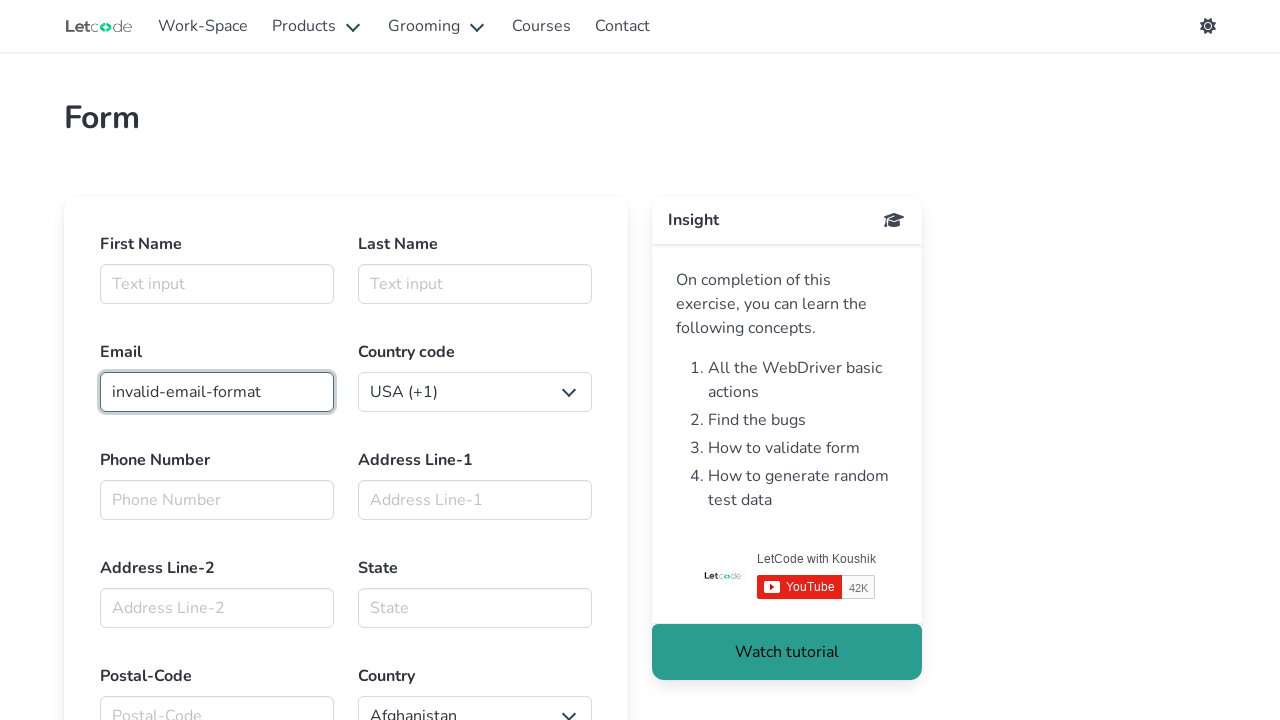

Clicked firstname field to trigger email validation at (217, 284) on input[name='firstname'], #firstname >> nth=0
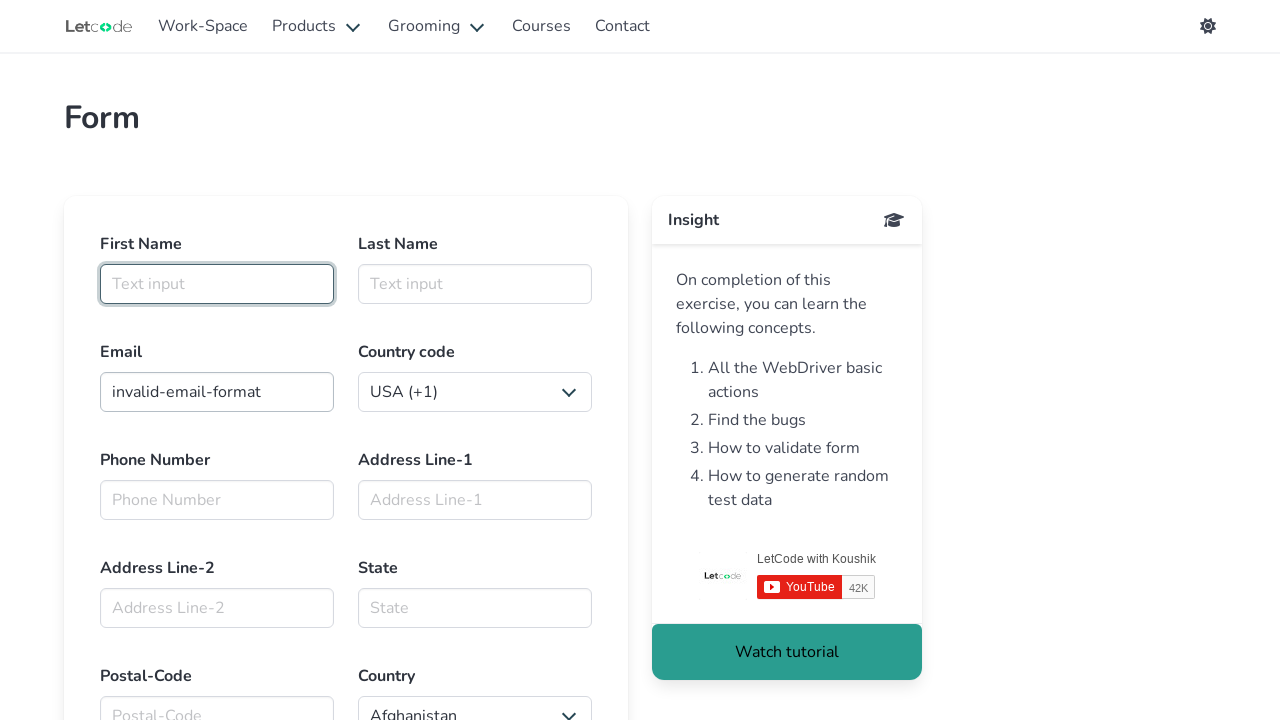

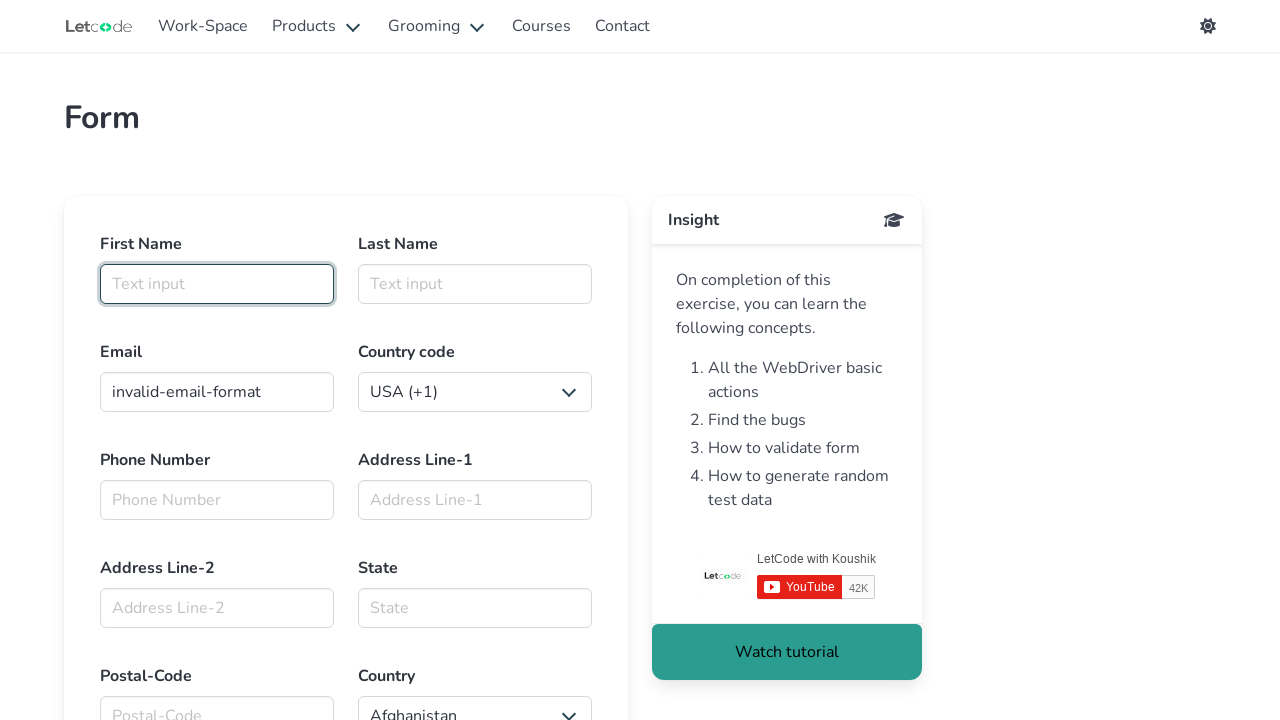